Navigates to the Chinese college entrance exam (Gaokao) school search page and verifies the page loads successfully.

Starting URL: https://gaokao.chsi.com.cn/sch/search--ss-on,searchType-1,option-qg,start-0.dhtml

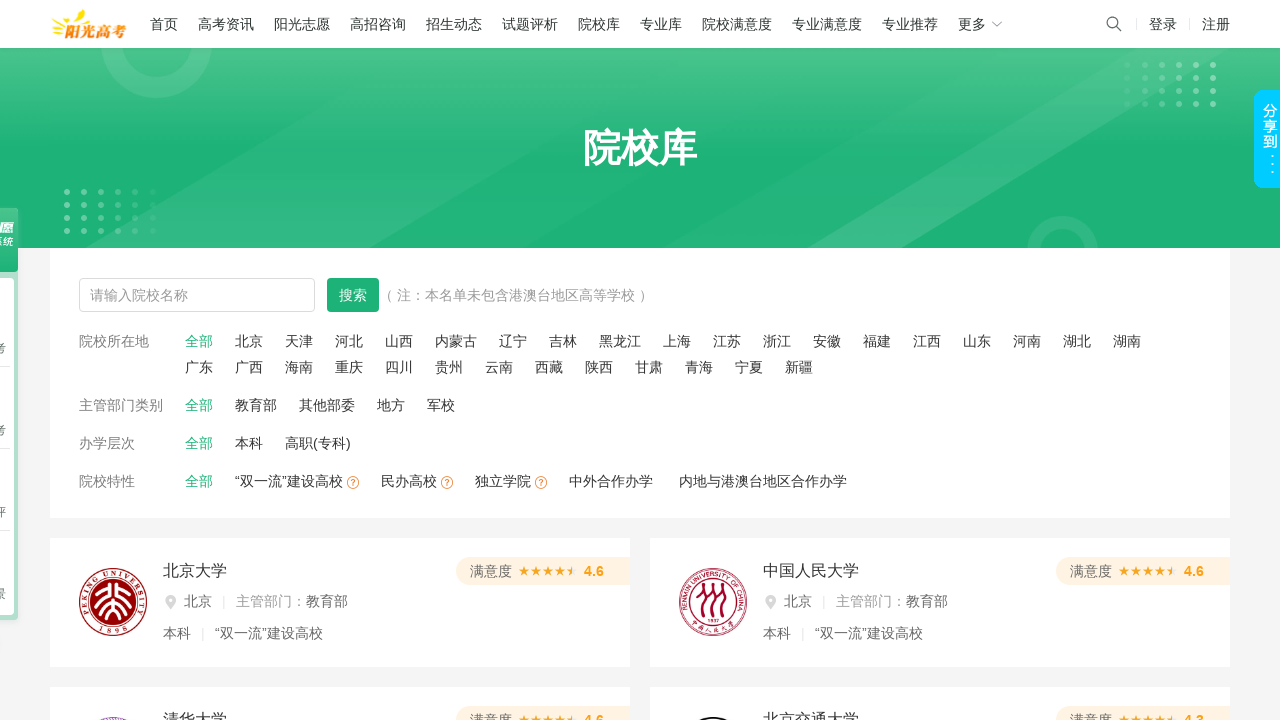

Navigated to Gaokao school search page
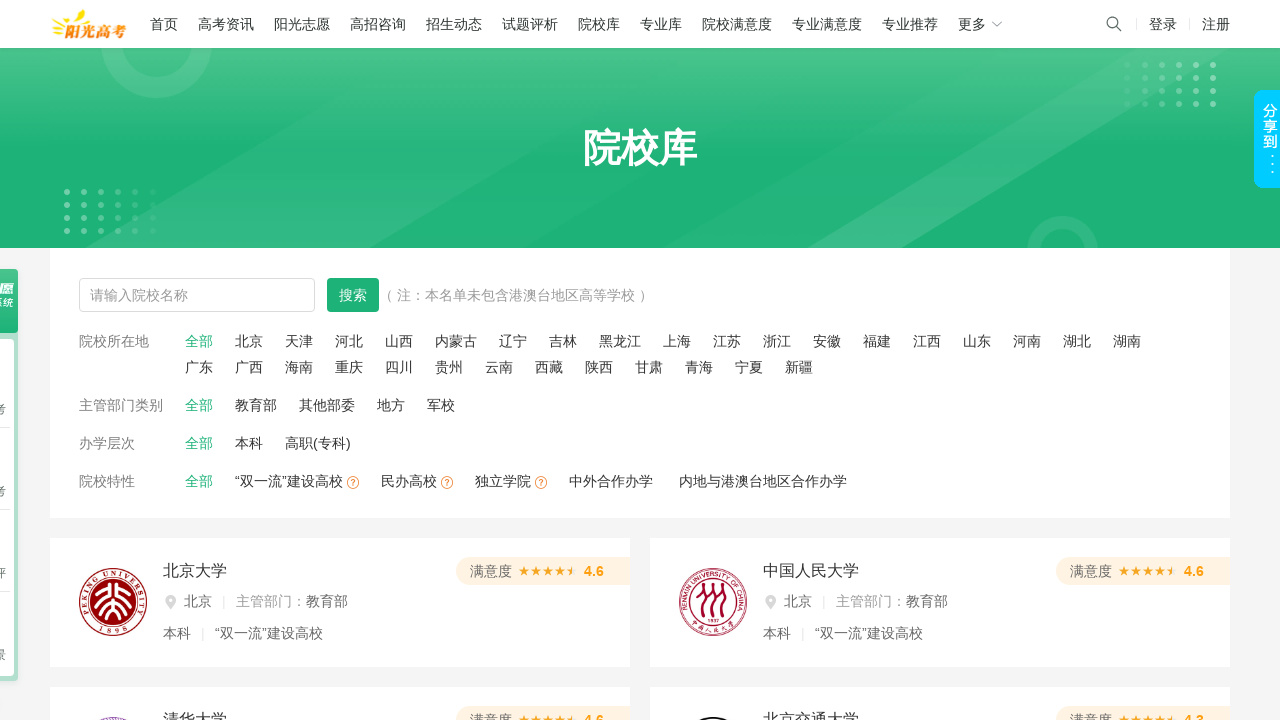

Page DOM content fully loaded
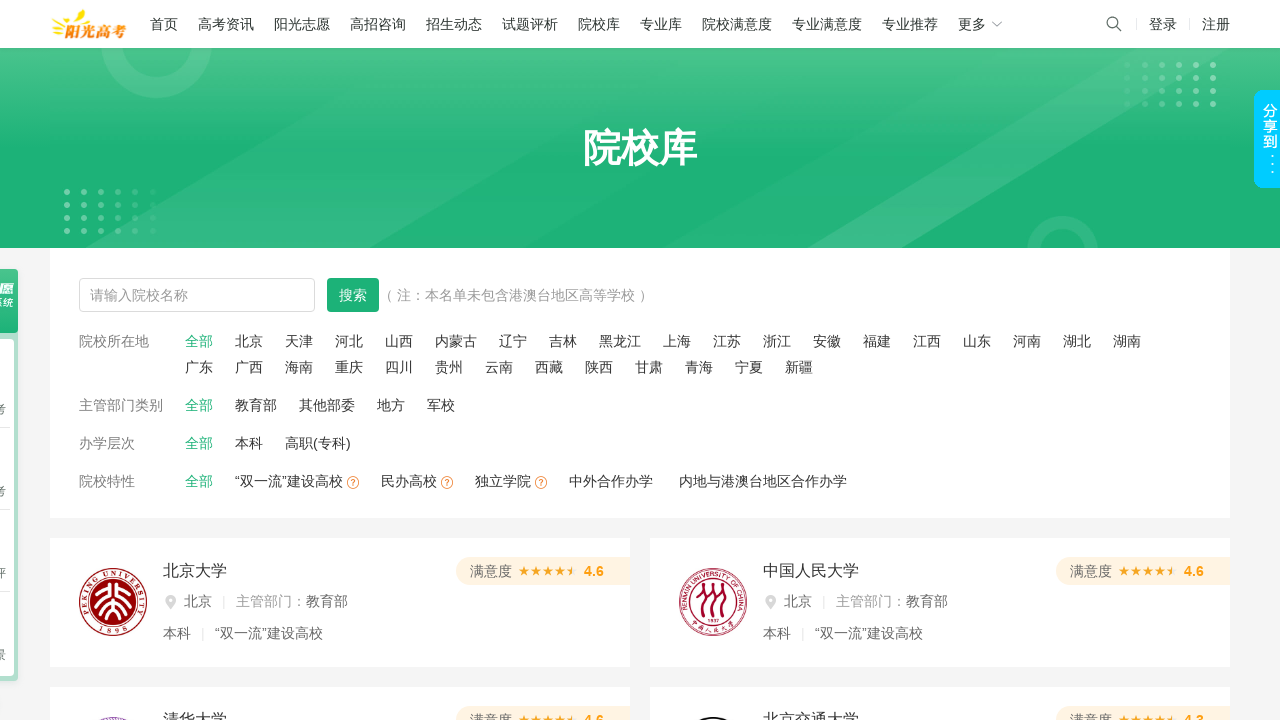

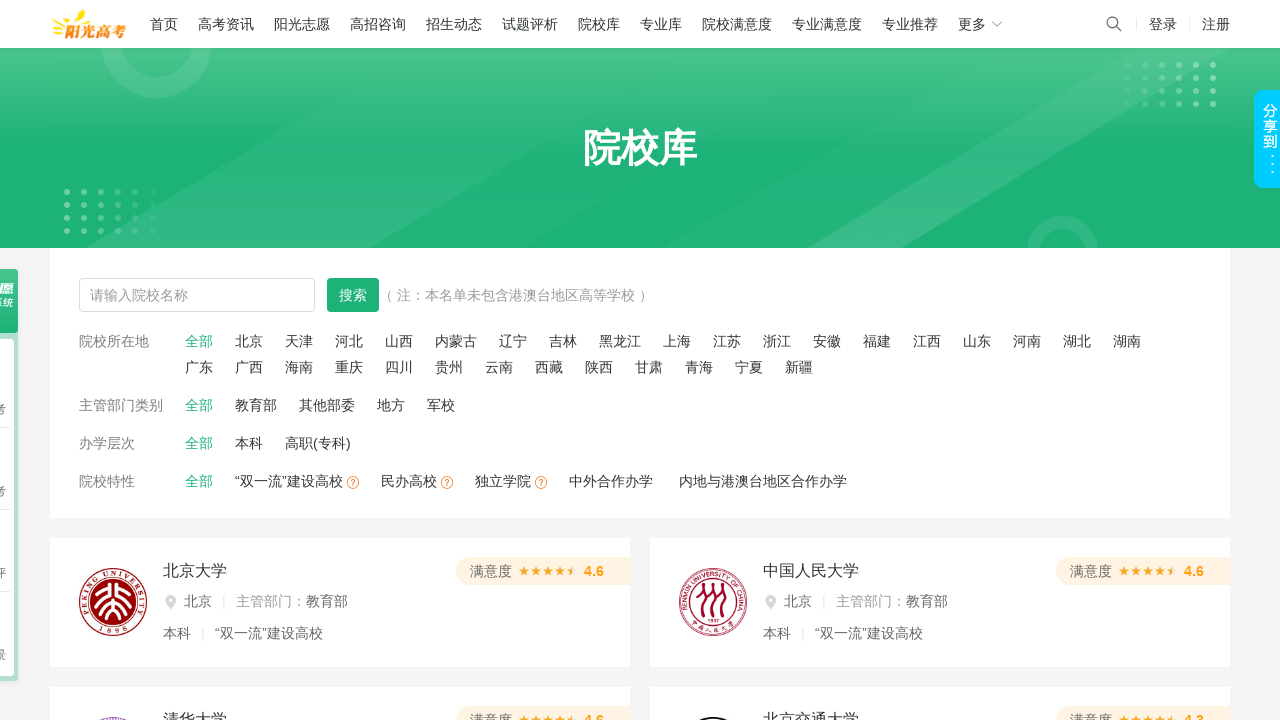